Tests dynamic content by clicking a button that adds a new element to the page

Starting URL: https://www.selenium.dev/selenium/web/dynamic.html

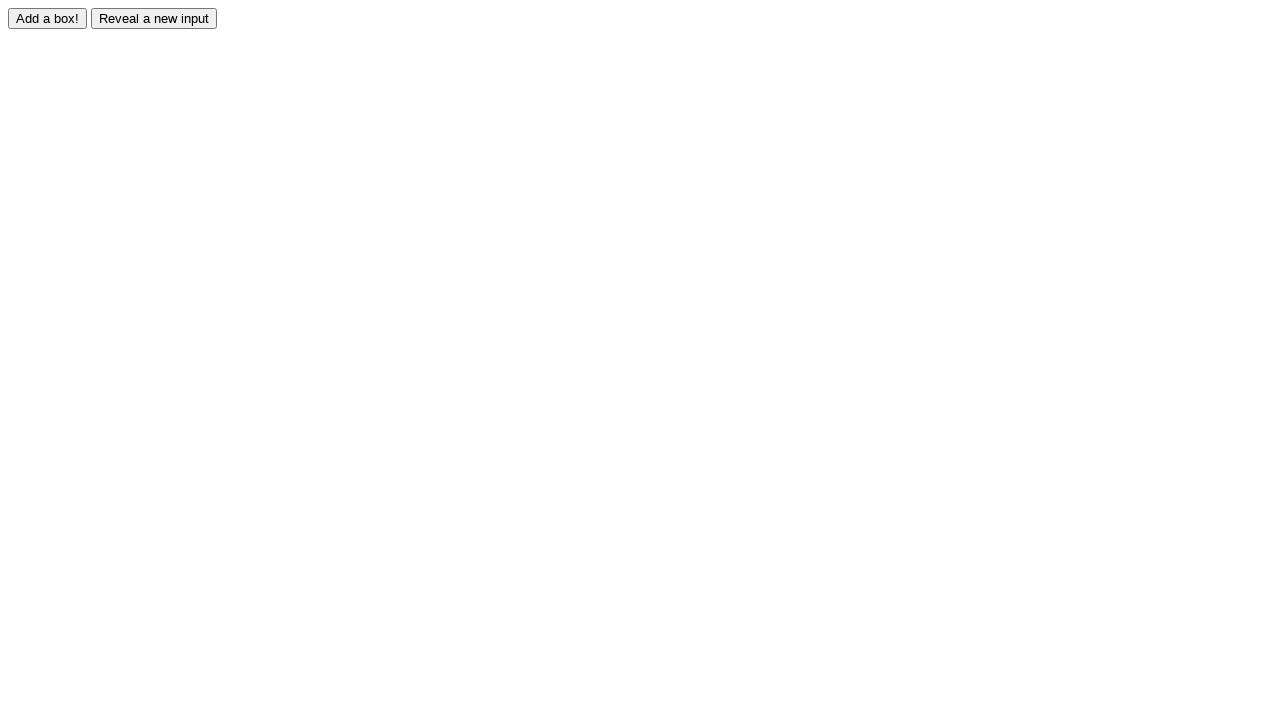

Clicked the adder button to add a new box element at (48, 18) on #adder
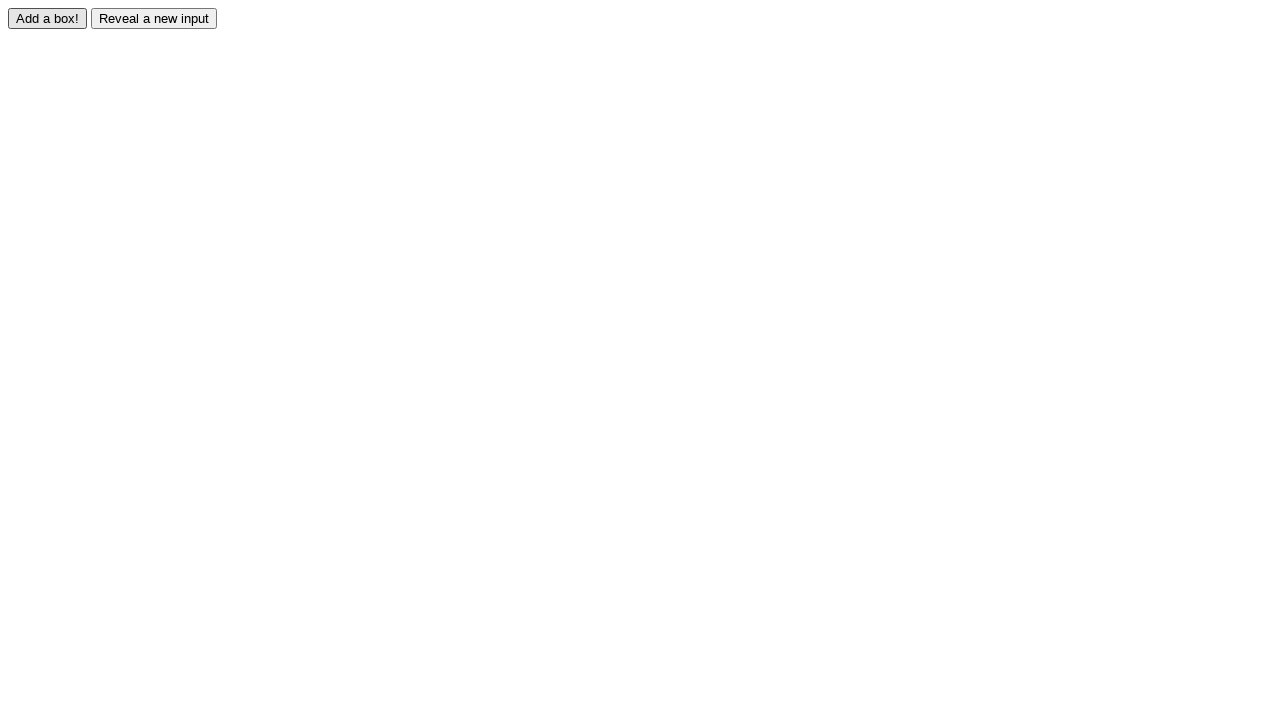

Waited for newly added box element to appear
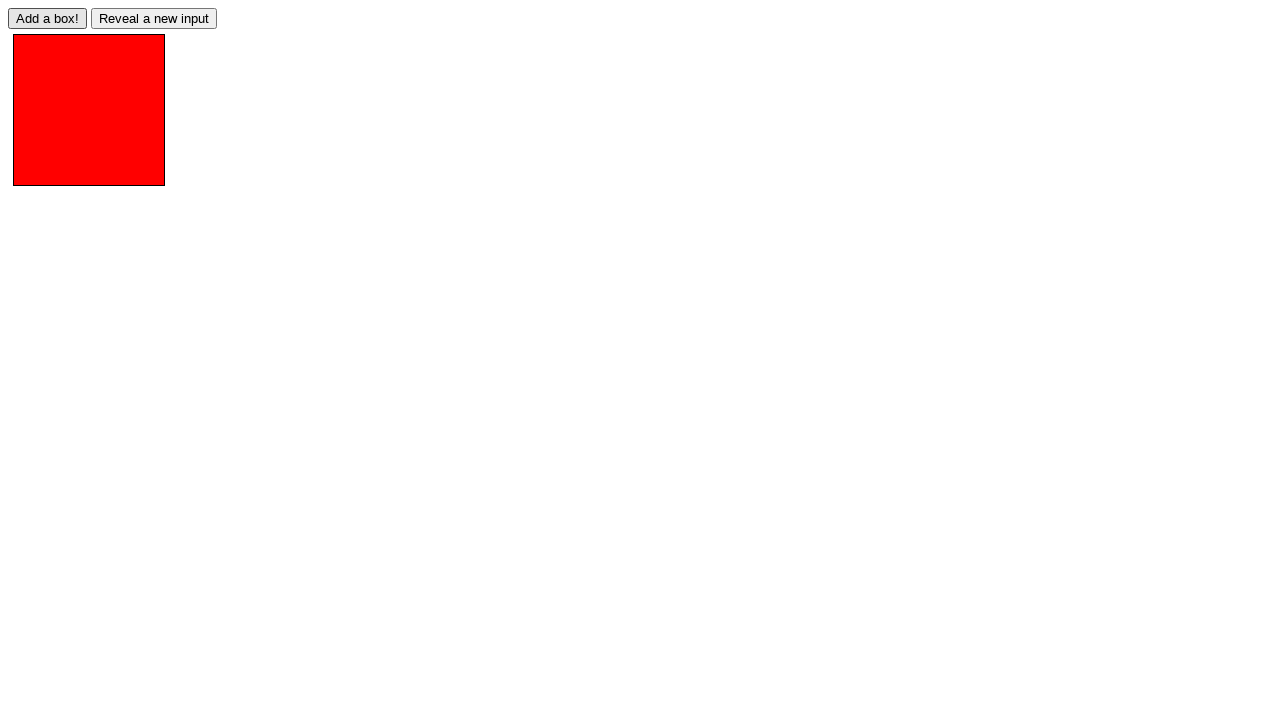

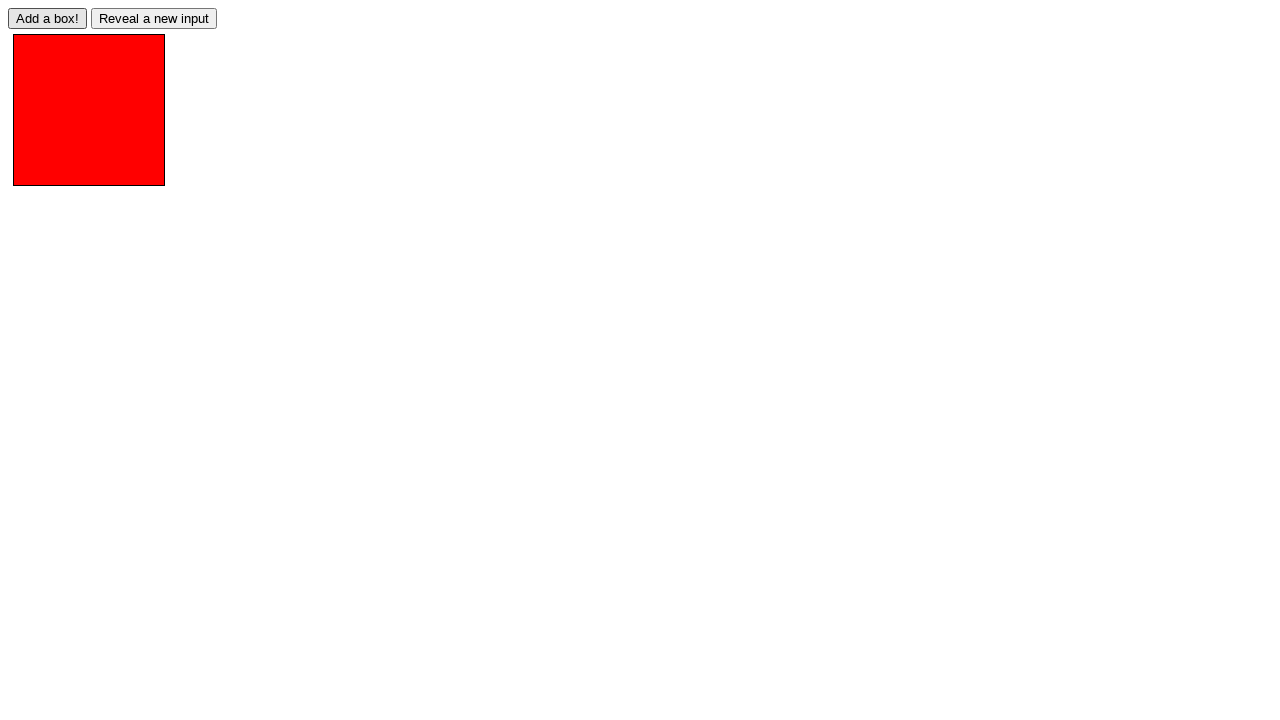